Tests demo page inside a class by verifying elements, typing text, and clicking to change text color

Starting URL: https://seleniumbase.io/demo_page

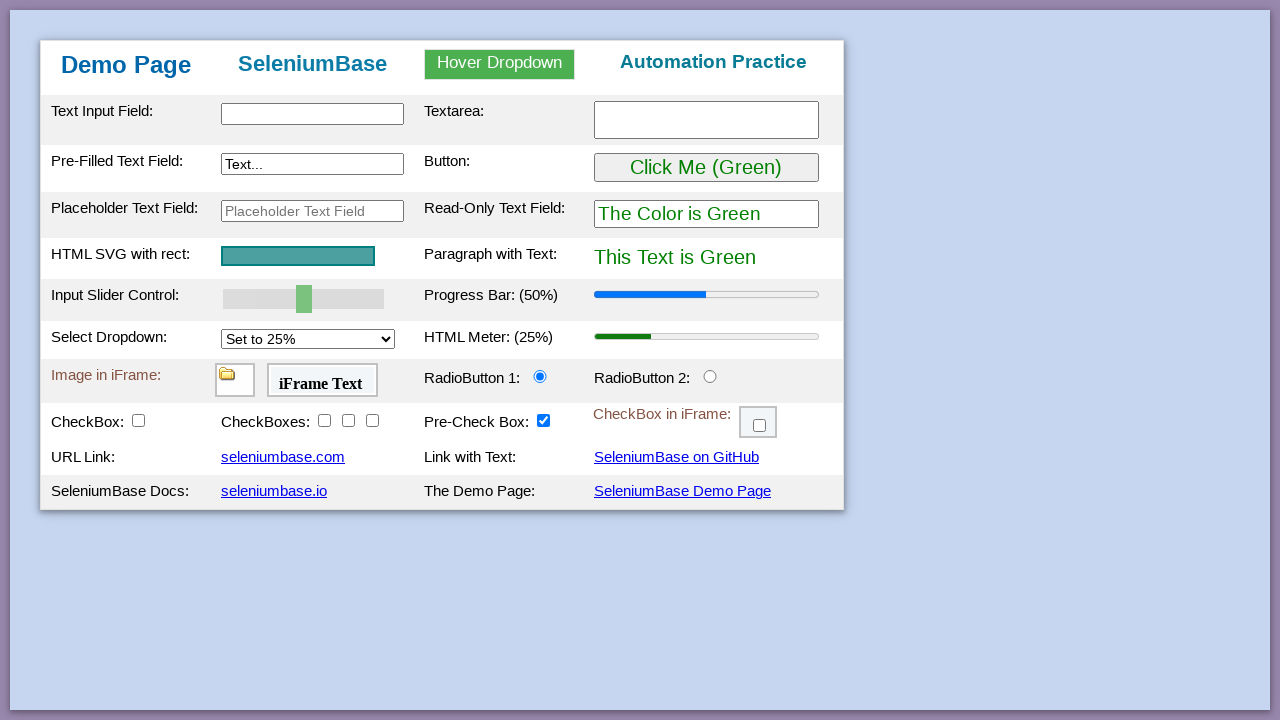

Verified input element exists
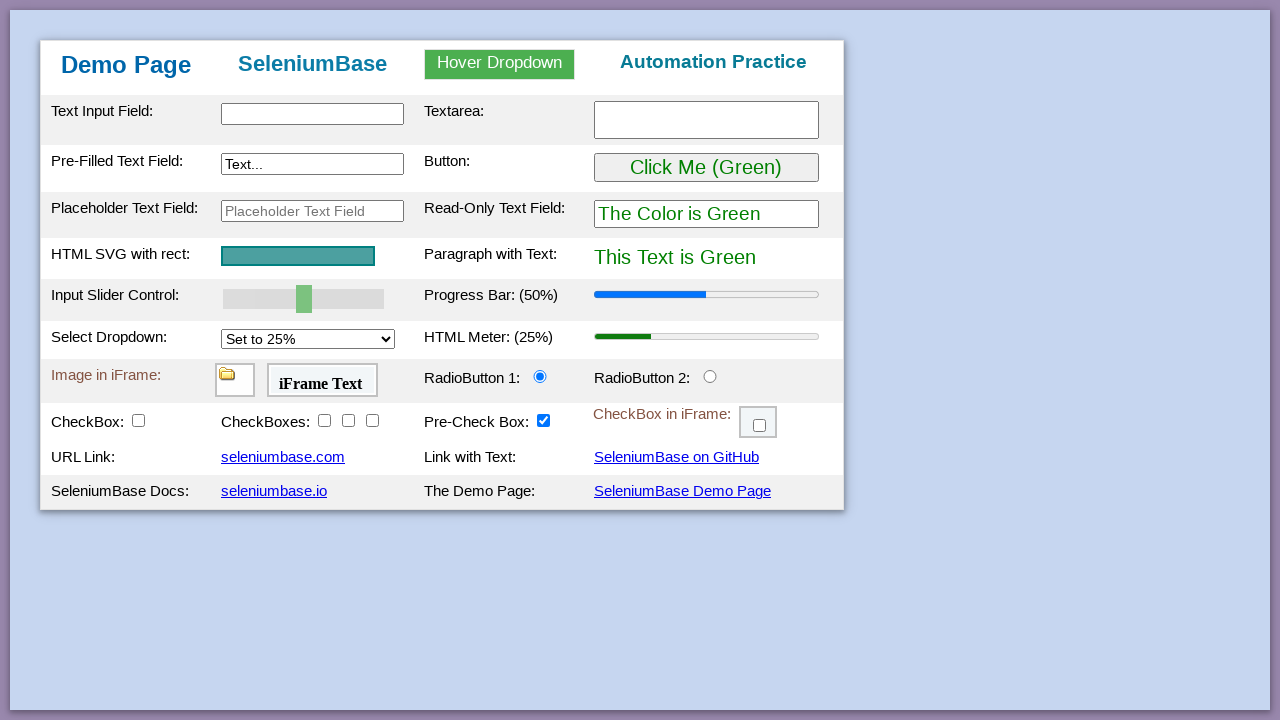

Filled textarea with 'Automated' on #myTextarea
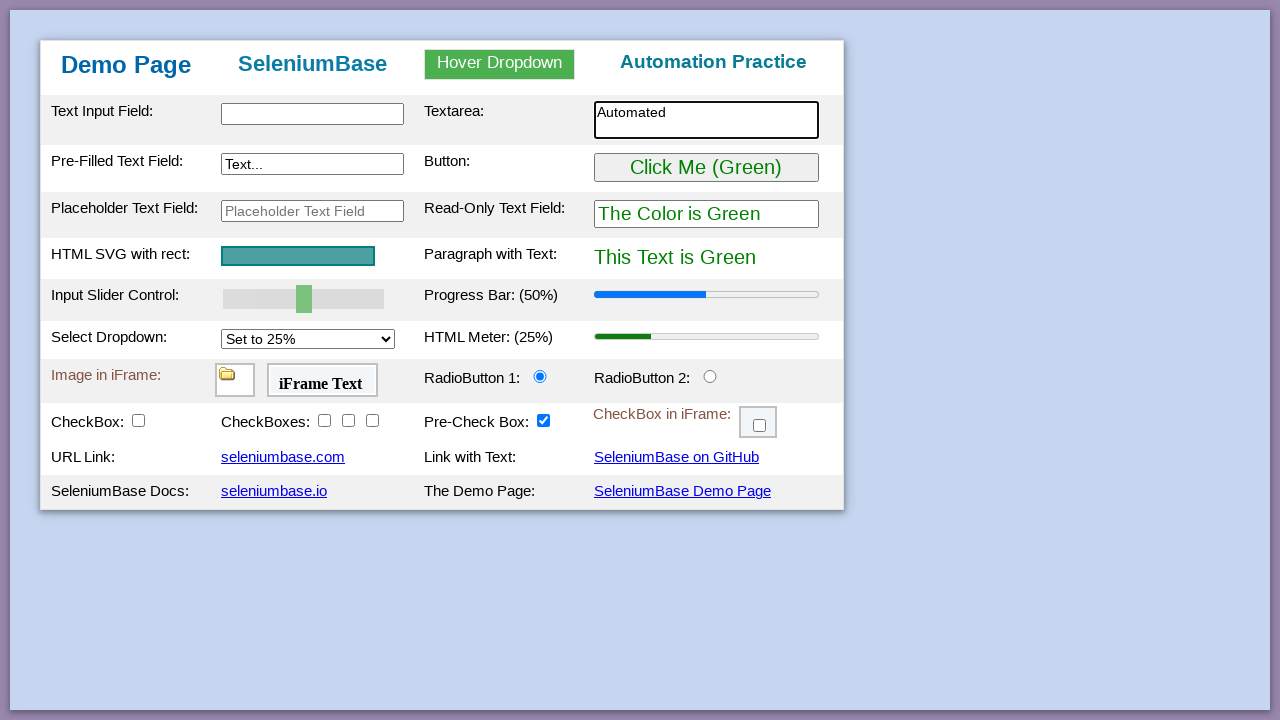

Verified green text is displayed
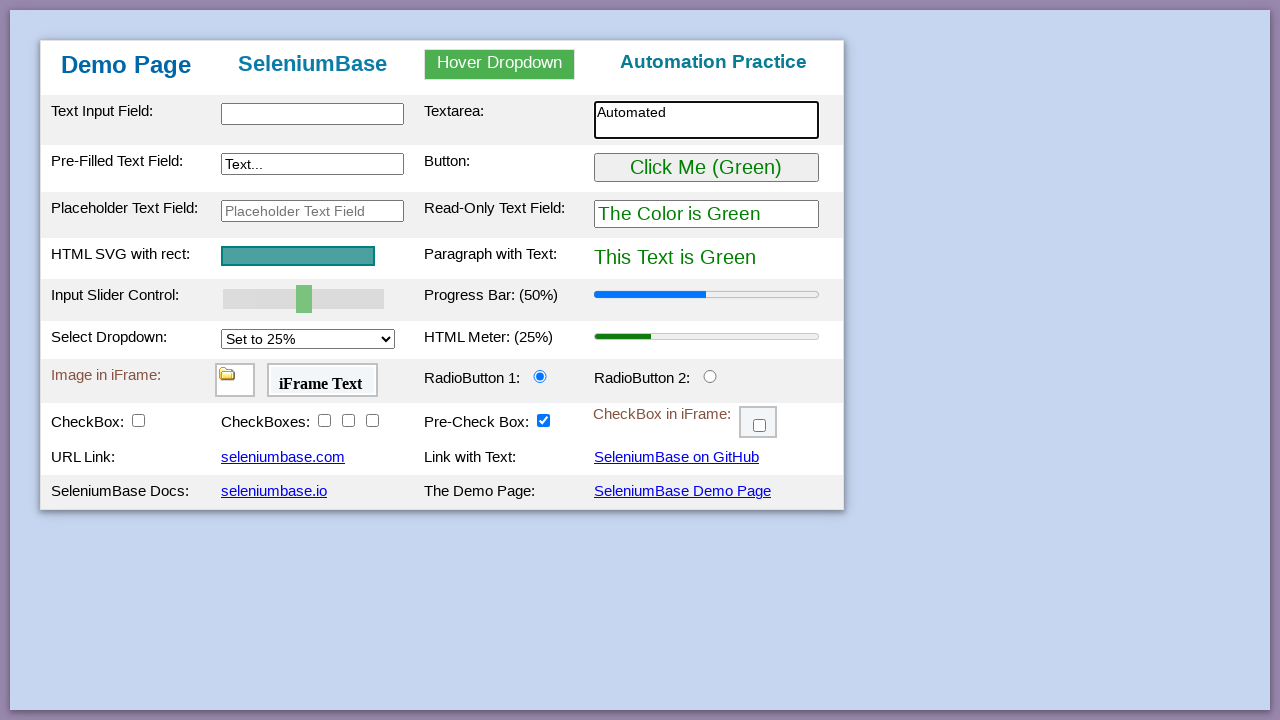

Clicked button to change text color at (706, 168) on #myButton
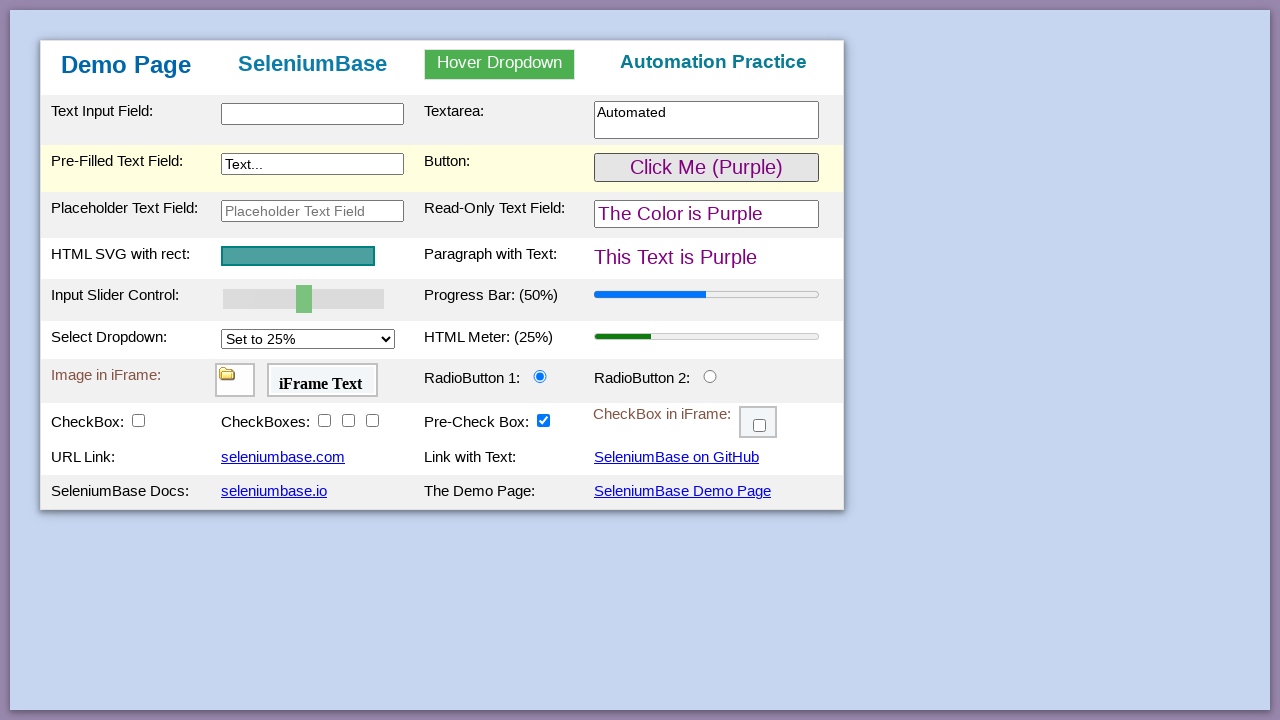

Verified text color changed to purple
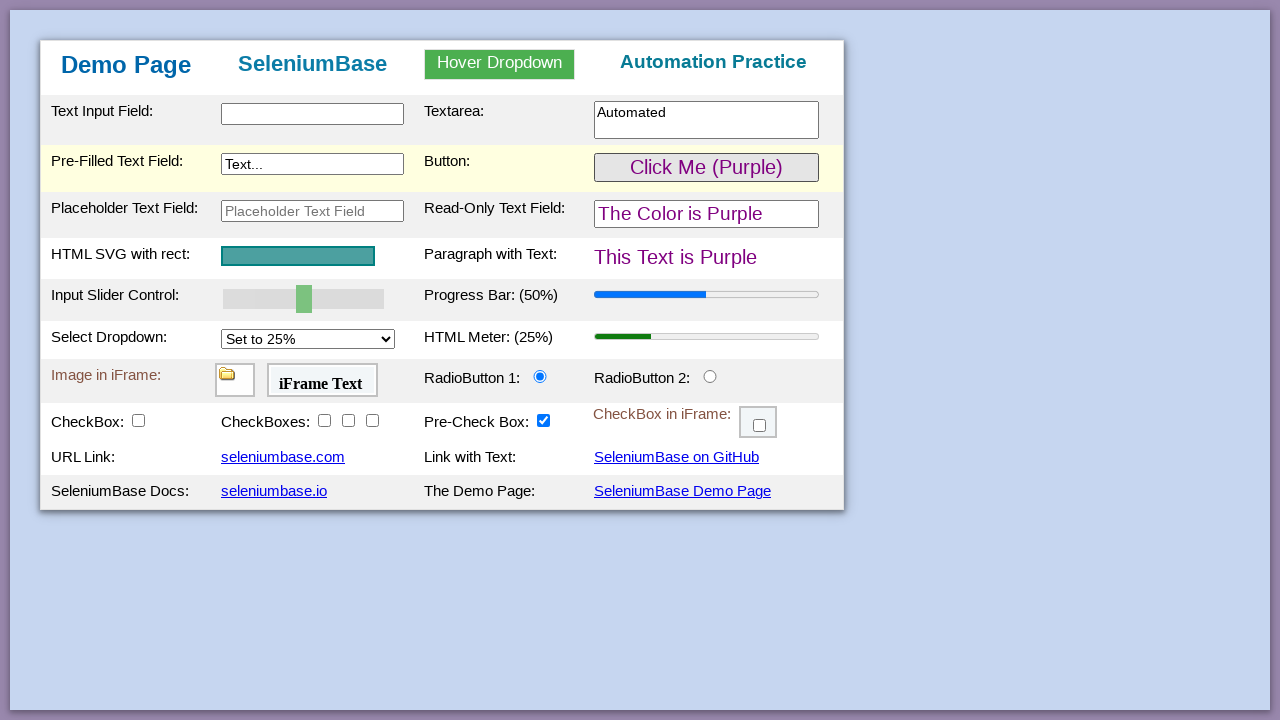

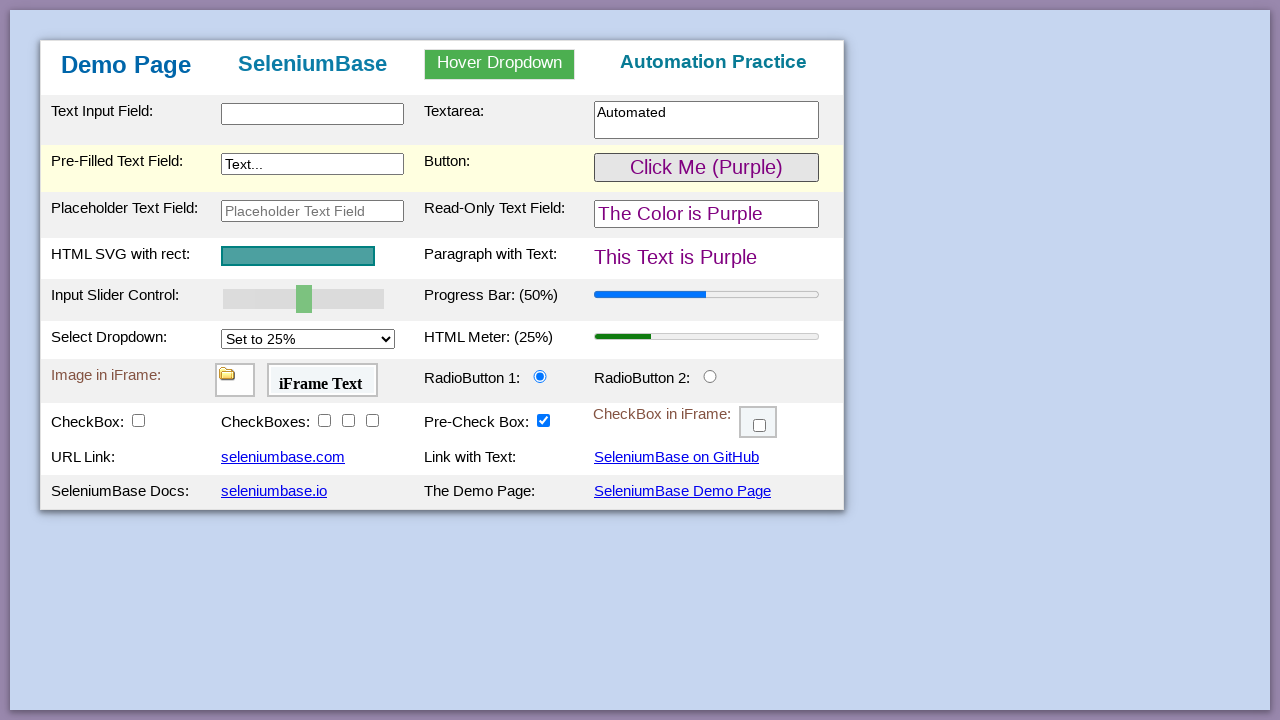